Tests an explicit wait scenario where the script waits for a price to change to "100", clicks a book button, performs a mathematical calculation on a displayed value, enters the answer, and submits the form.

Starting URL: http://suninjuly.github.io/explicit_wait2.html

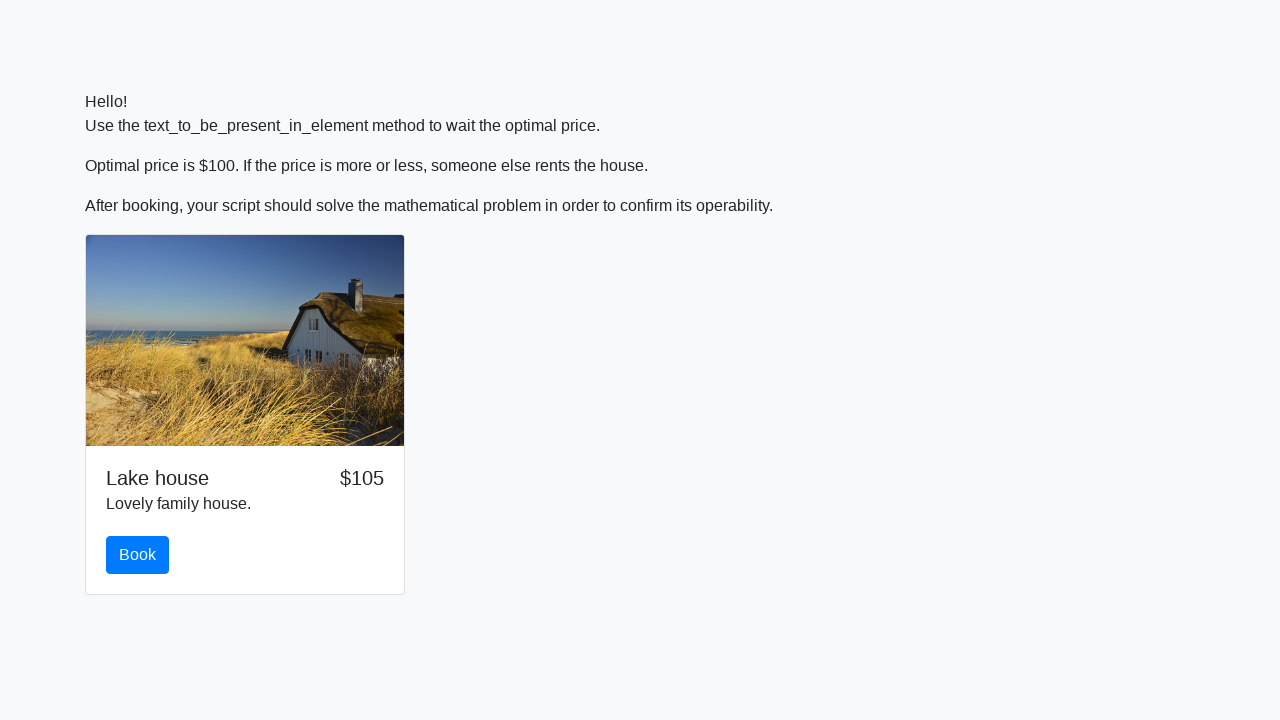

Waited for price element to display '100'
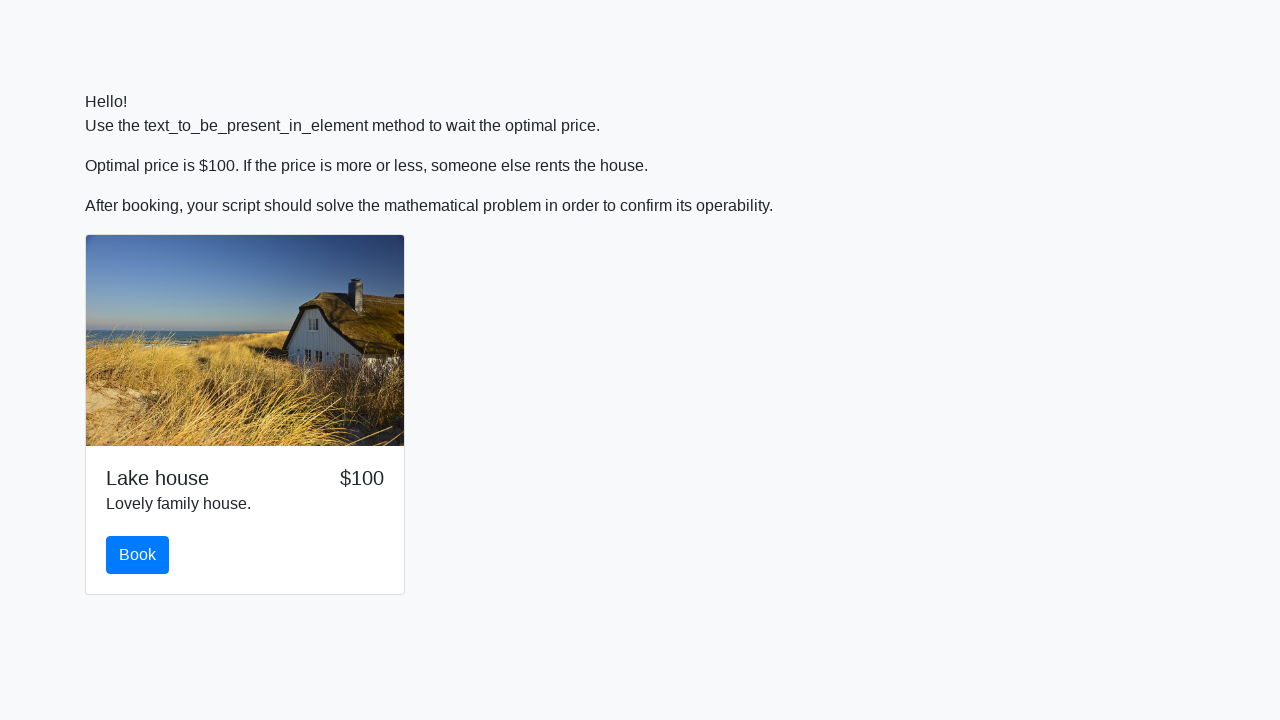

Clicked the book button at (138, 555) on #book
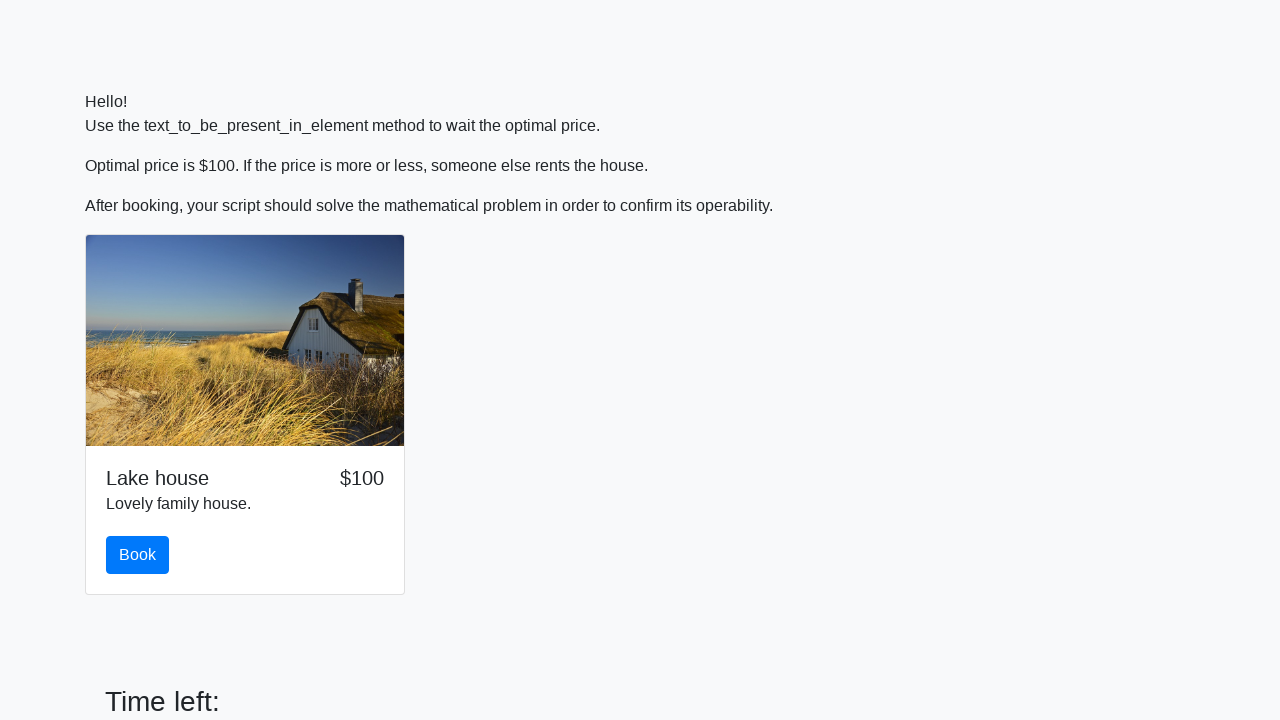

Retrieved input value: 942
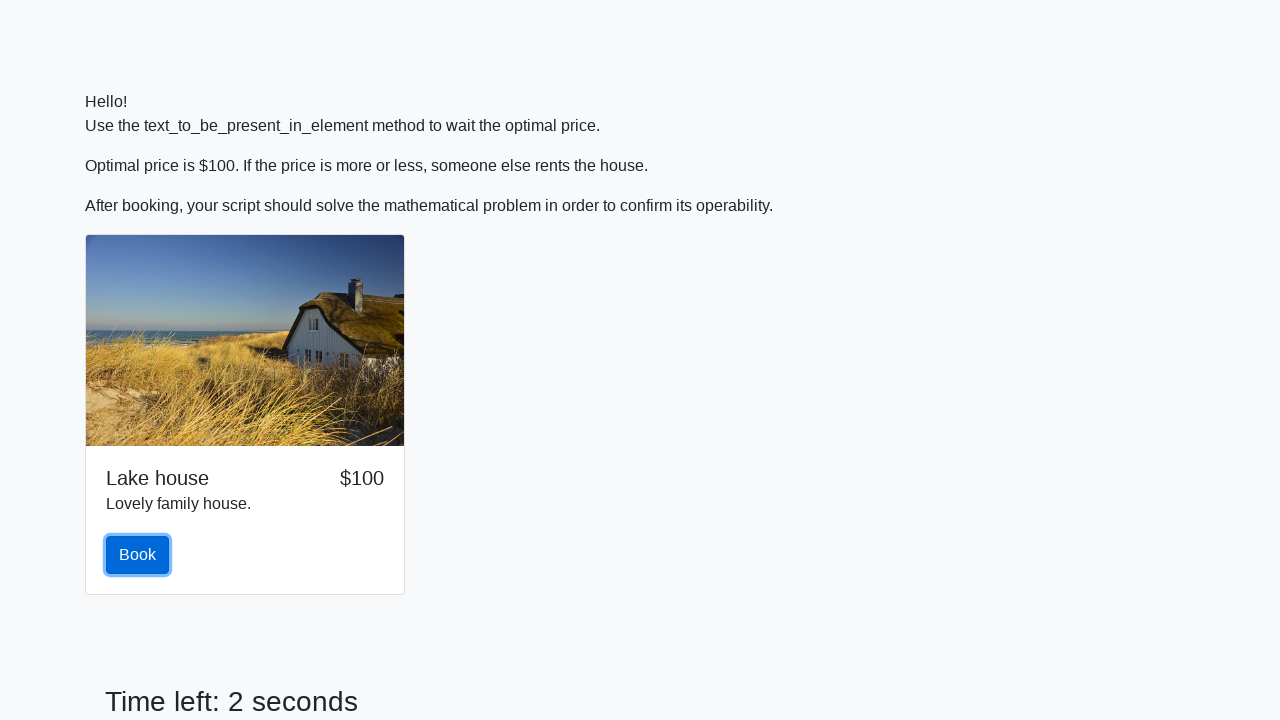

Calculated mathematical result: 1.7079934104489918
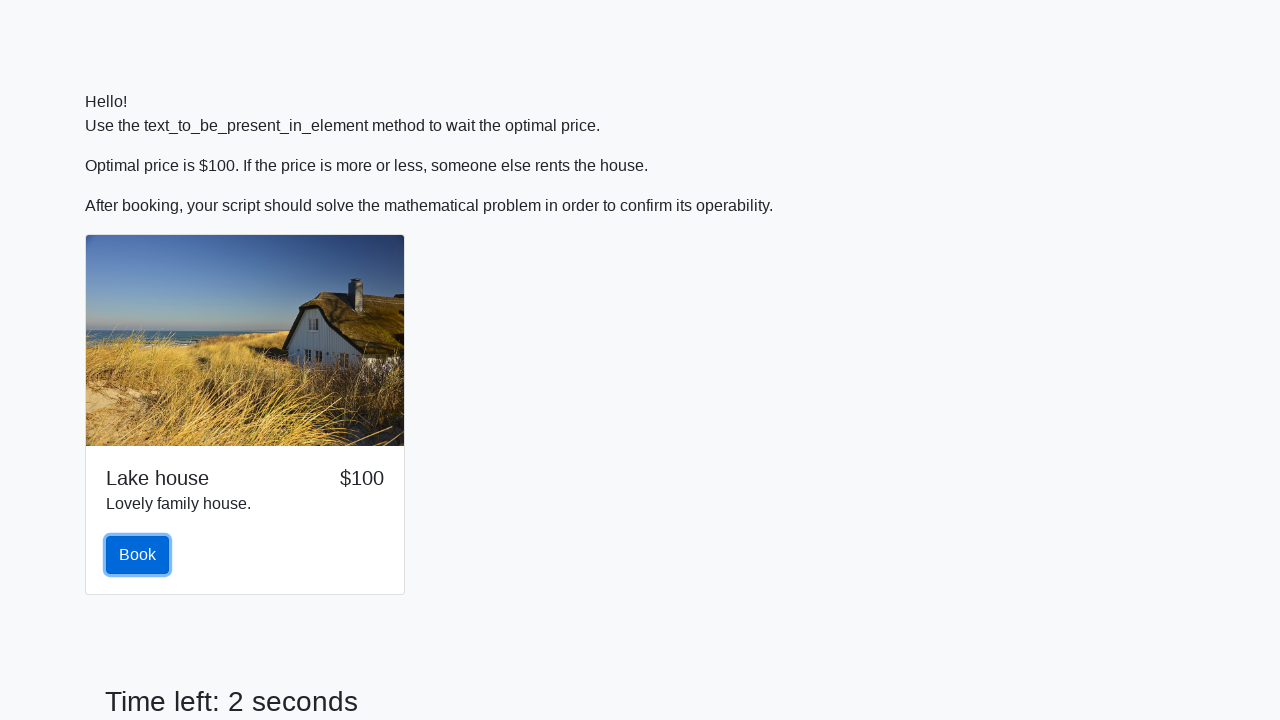

Filled answer field with calculated value: 1.7079934104489918 on #answer
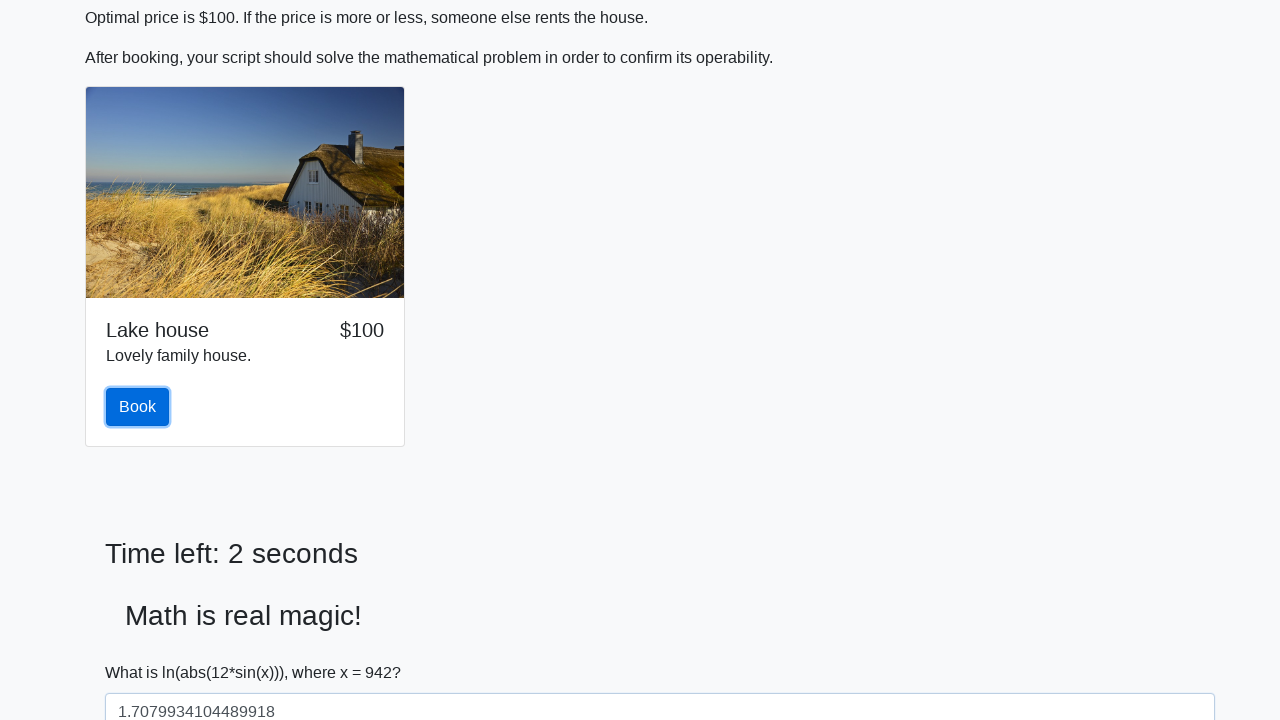

Scrolled solve button into view
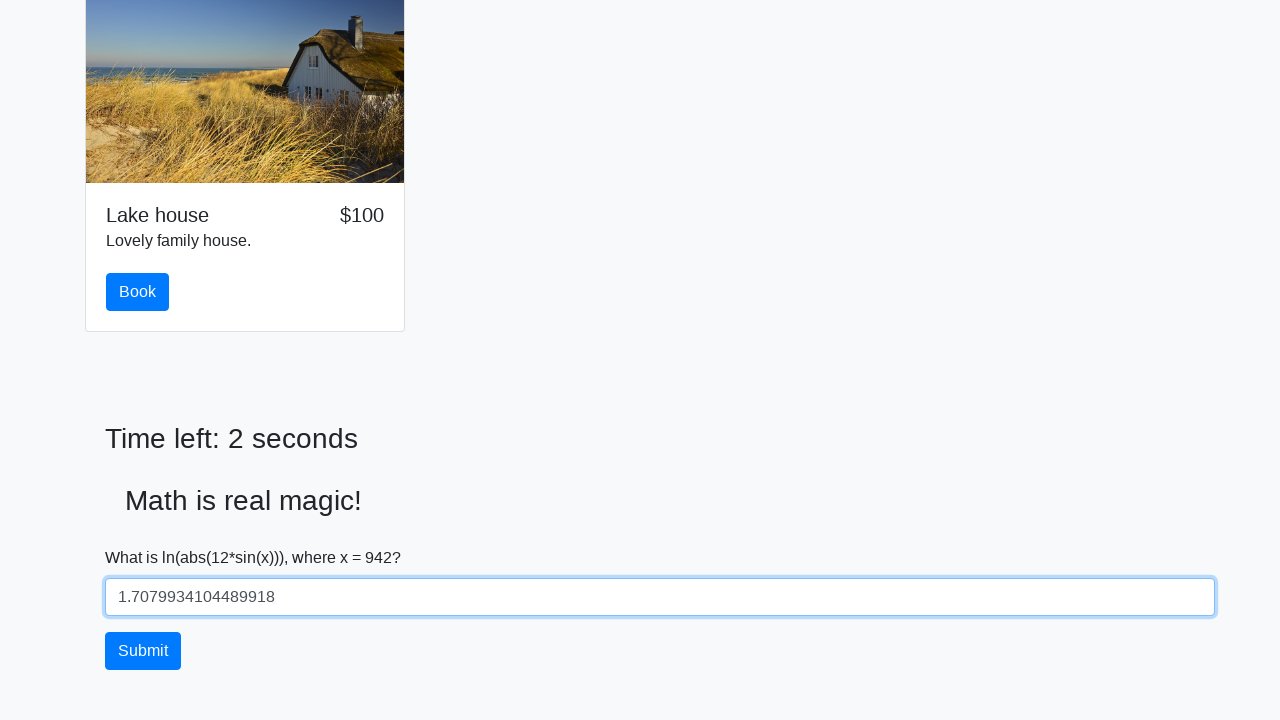

Clicked the solve button to submit the form at (143, 651) on #solve
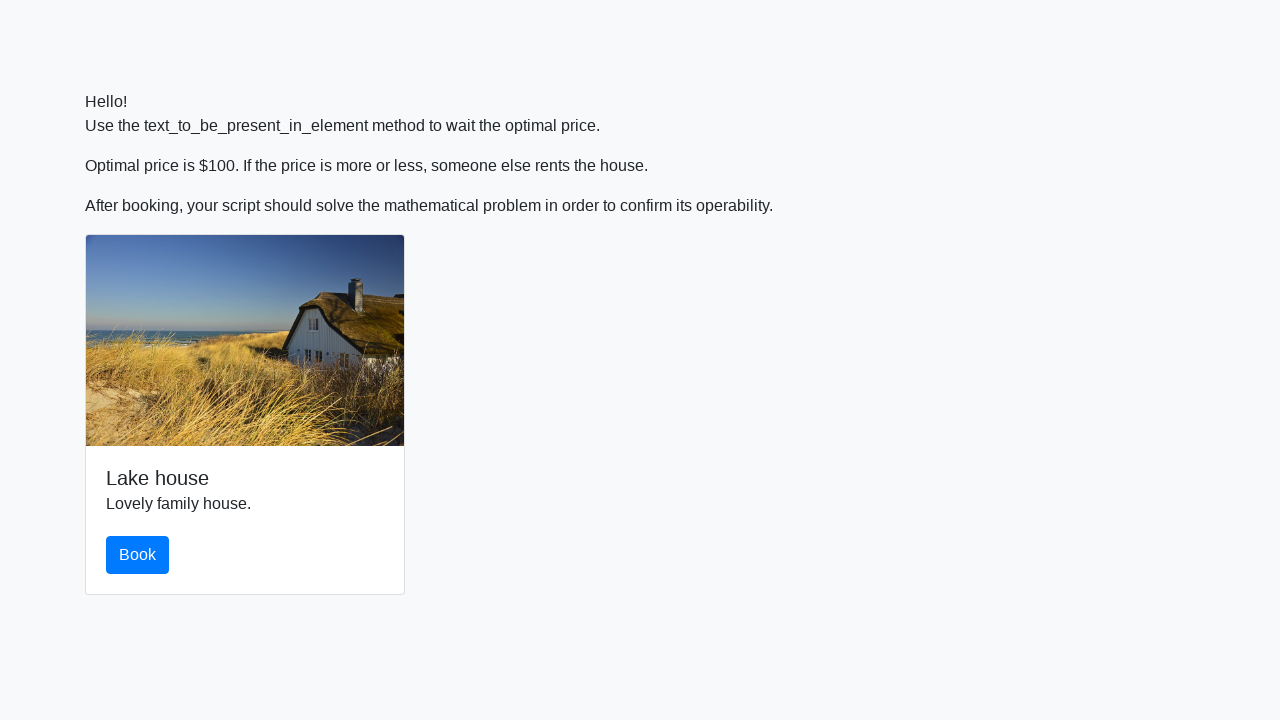

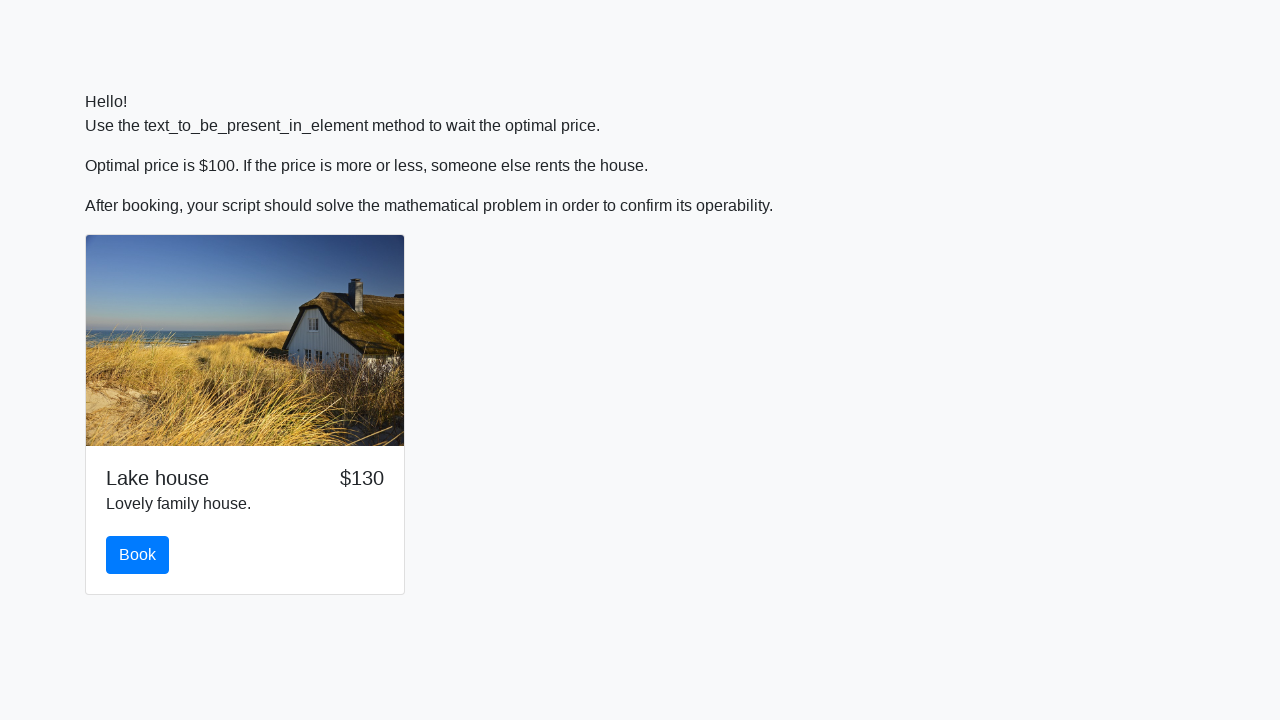